Tests navigation on the Selenium website by clicking the "About" link and then the "Structure and Governance" link

Starting URL: https://www.selenium.dev/

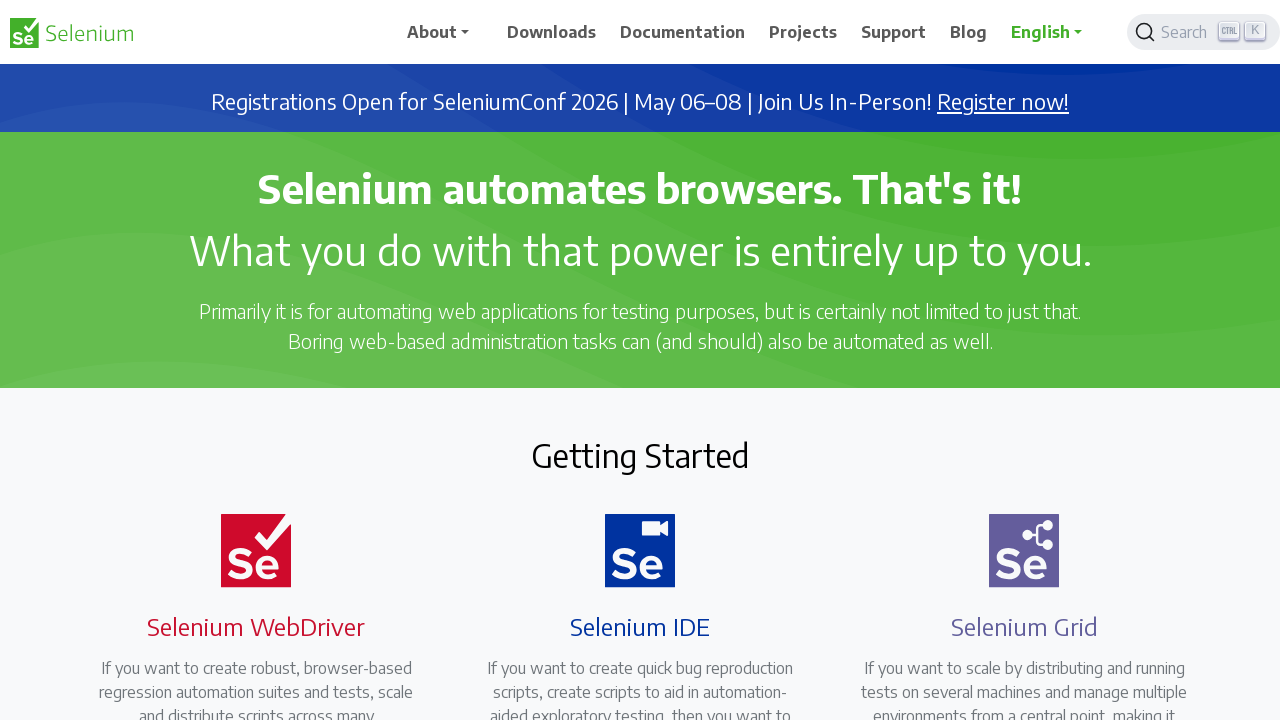

Clicked the 'About' link on Selenium website at (445, 32) on text=About
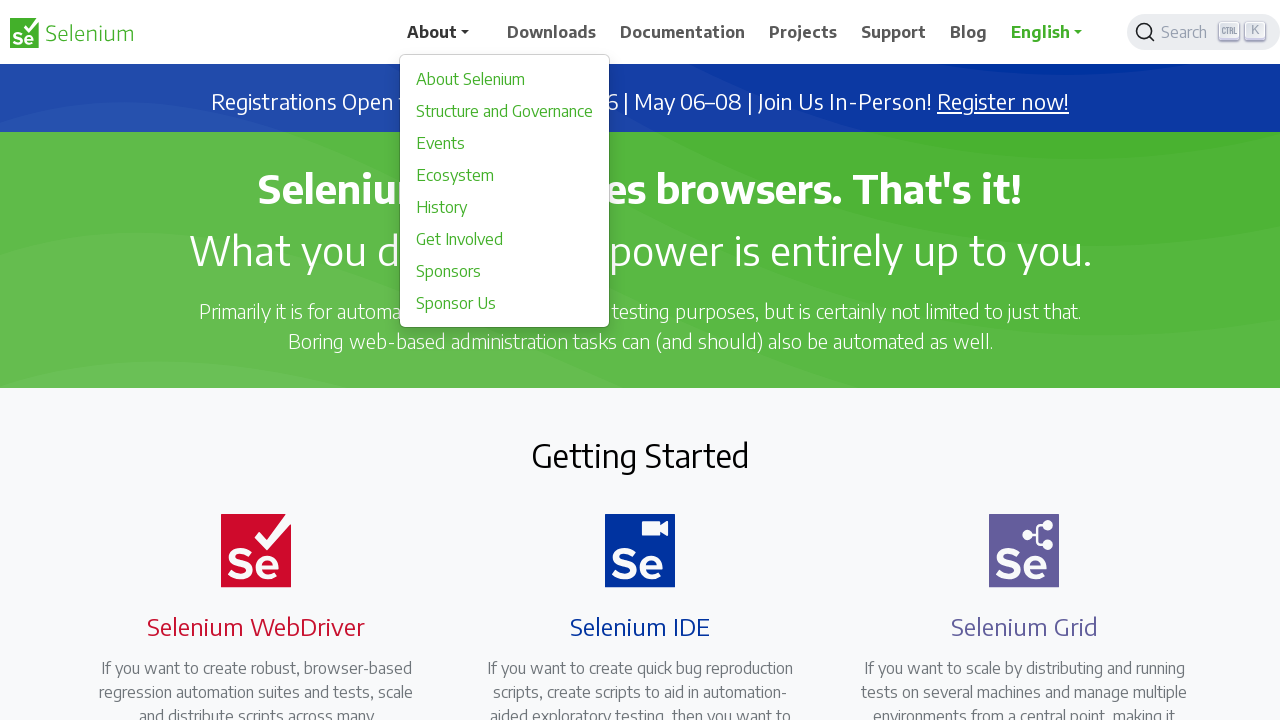

Clicked the 'Structure and Governance' link at (505, 111) on text=Structure and Governance
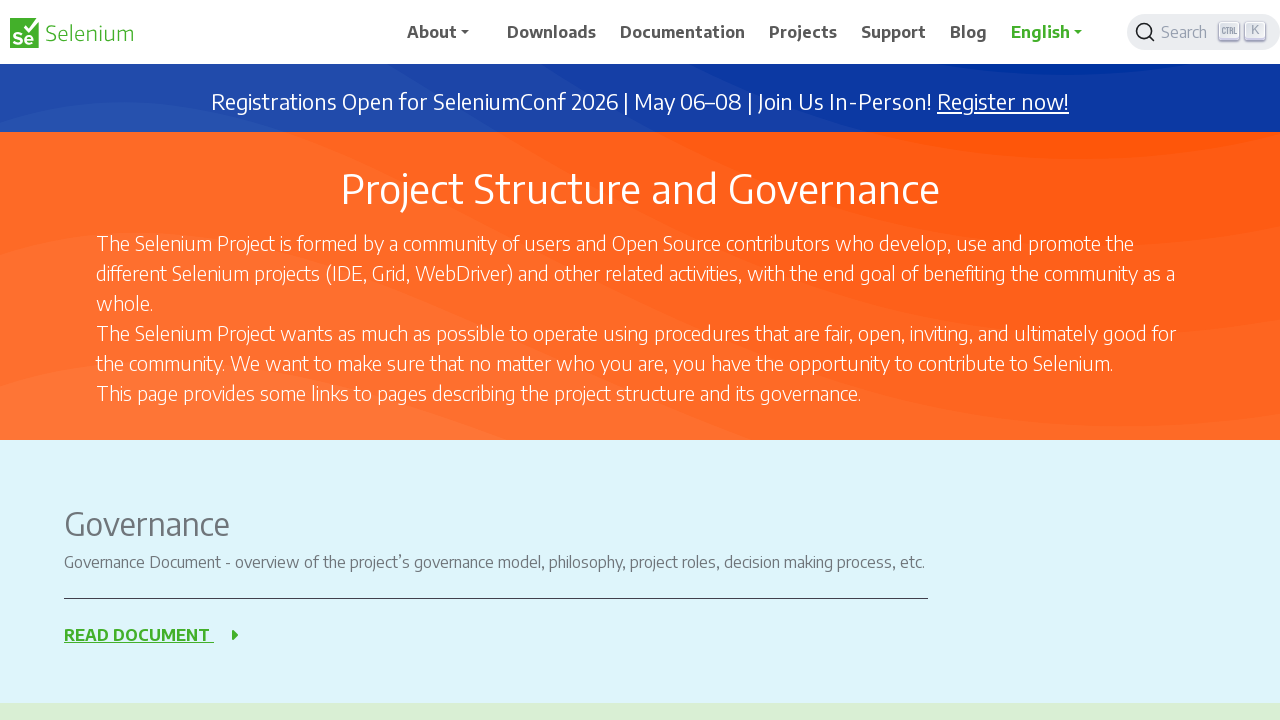

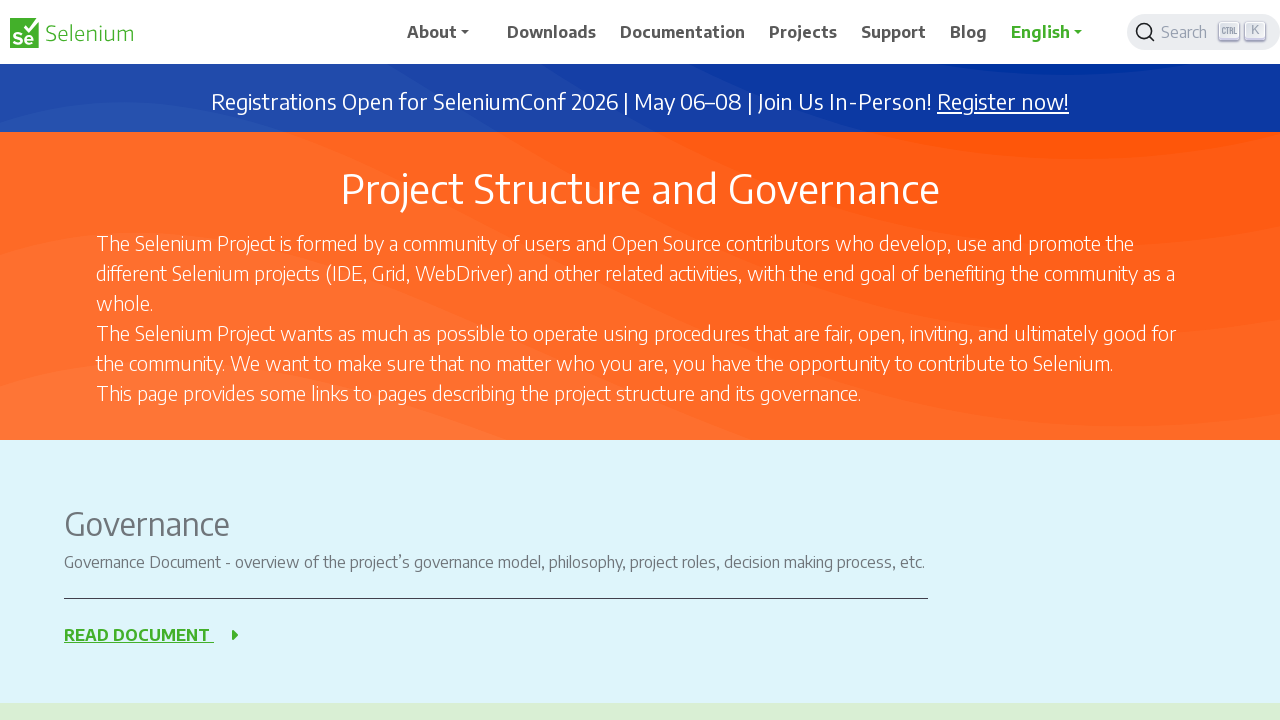